Tests form interaction by filling a text field, double-clicking to select text, copying it, then clicking a prompt button and pasting the copied text

Starting URL: https://omayo.blogspot.com

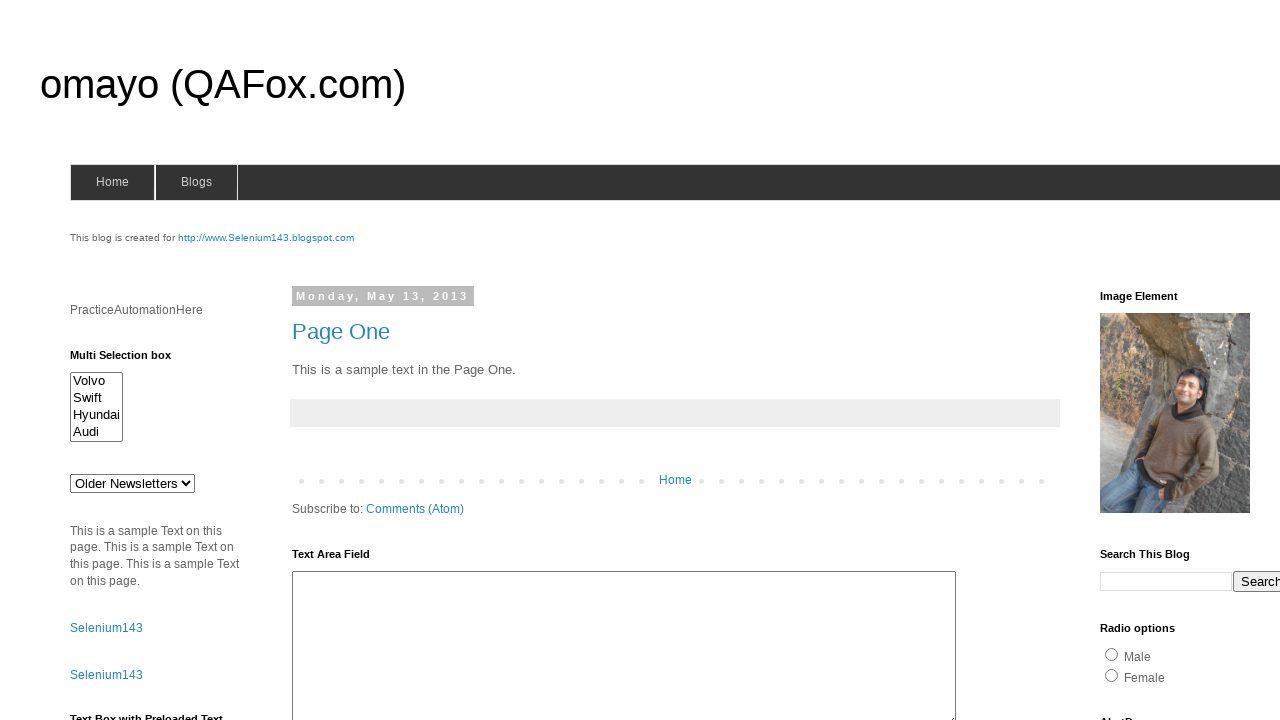

Filled first input field in form1 with 'automation' on form[name='form1'] input >> nth=0
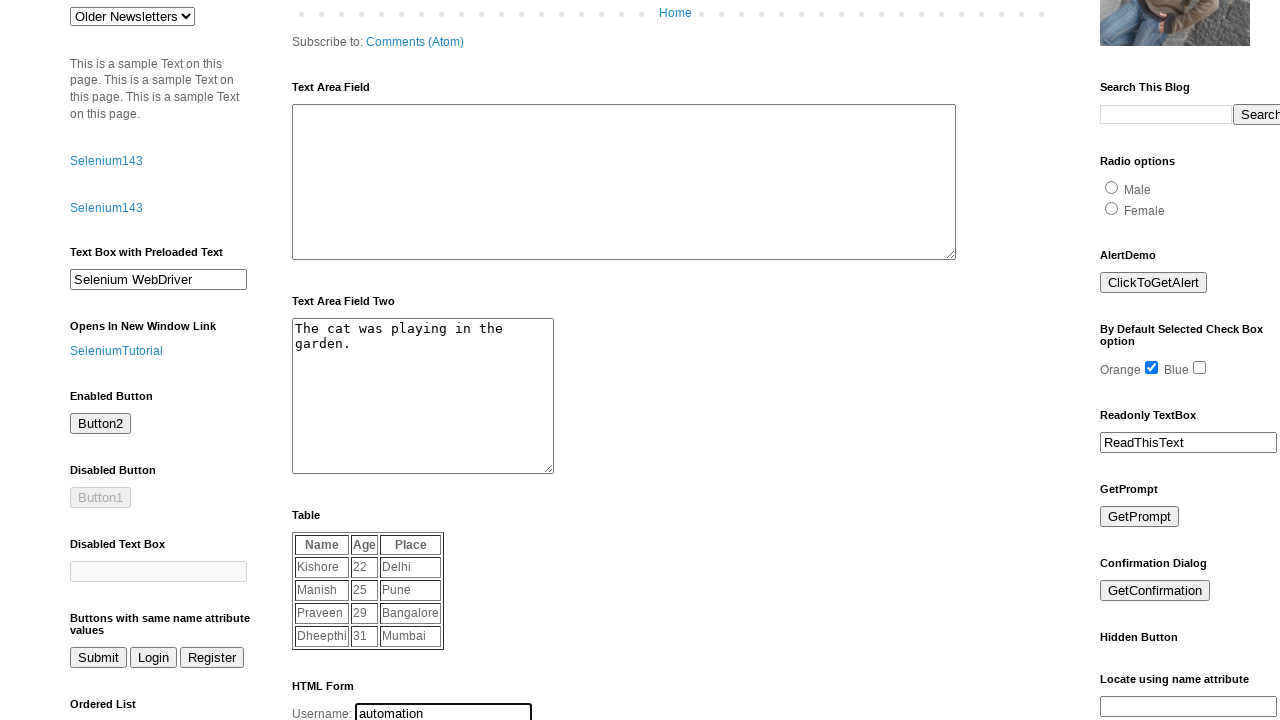

Double-clicked input field to select text at (444, 710) on form[name='form1'] input >> nth=0
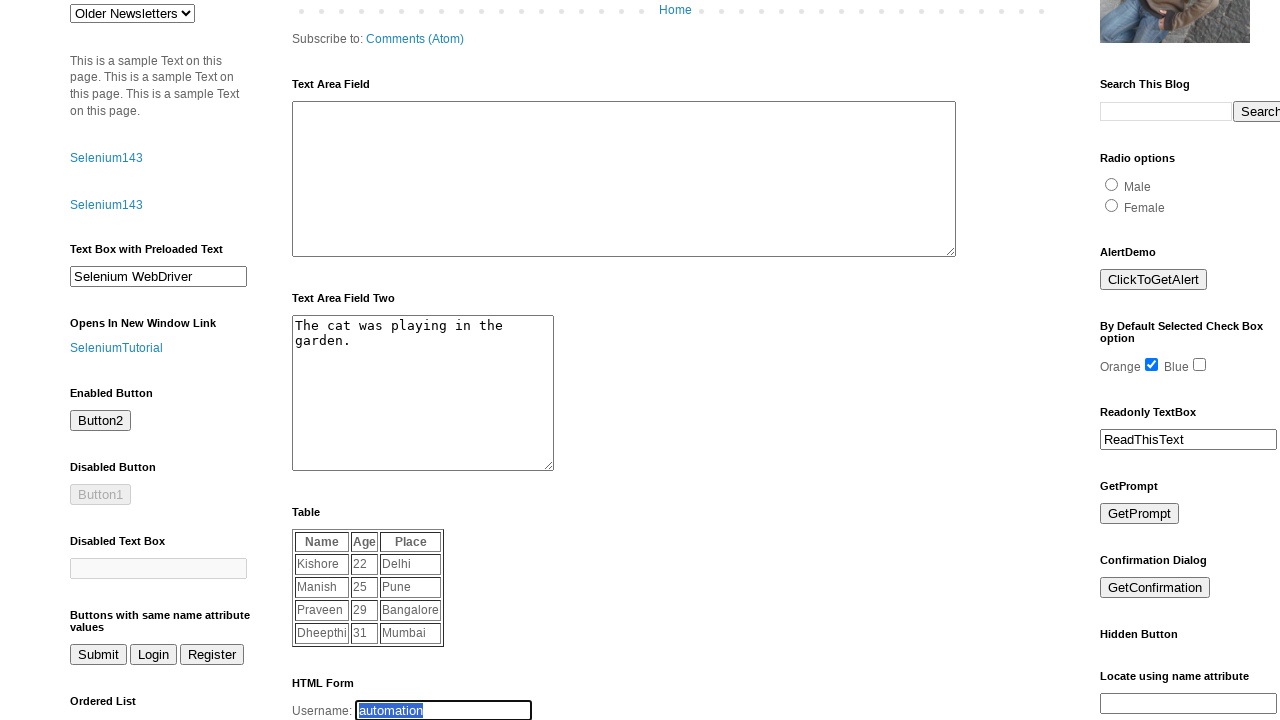

Pressed Ctrl+C to copy selected text
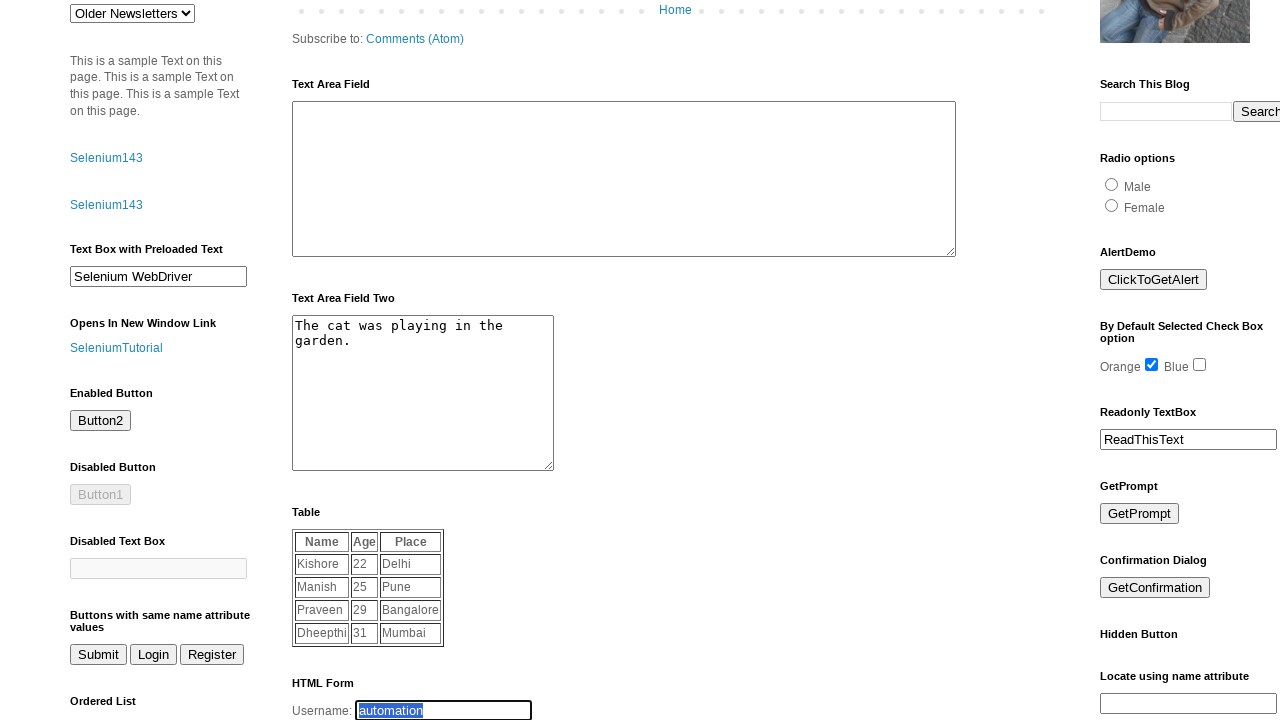

Clicked prompt button at (1140, 514) on #prompt
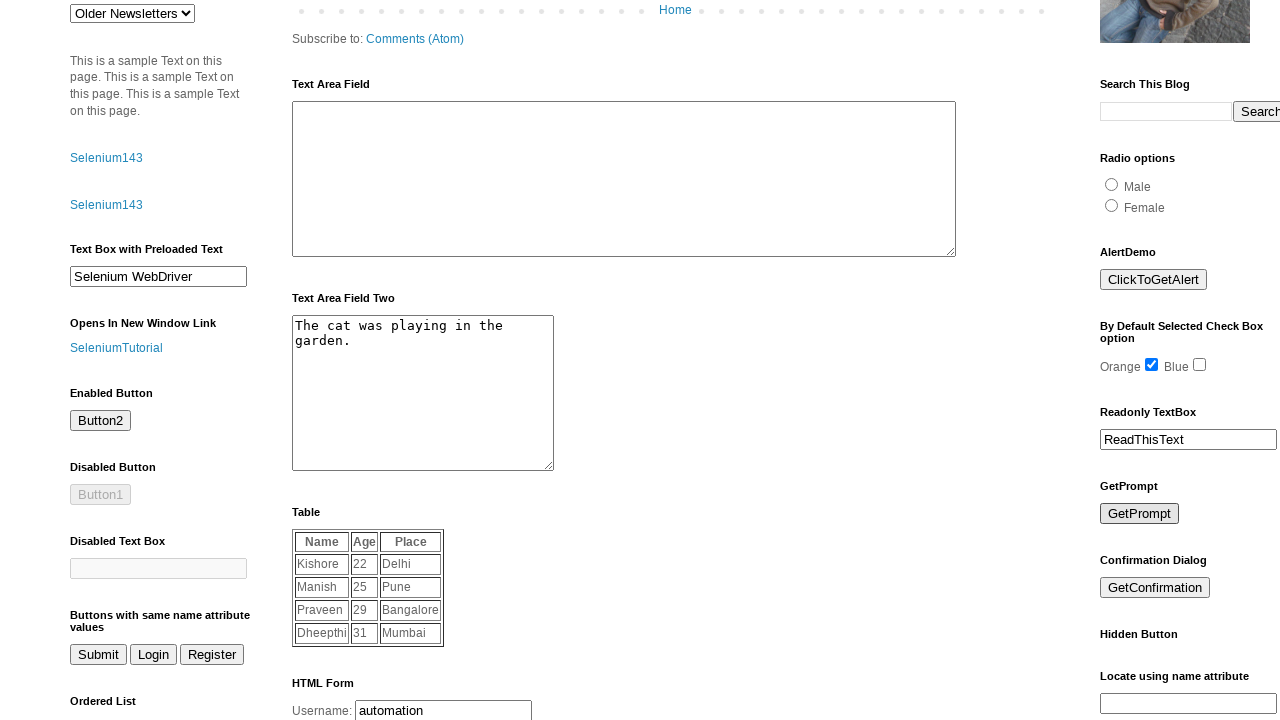

Set up dialog handler to accept and paste 'automation'
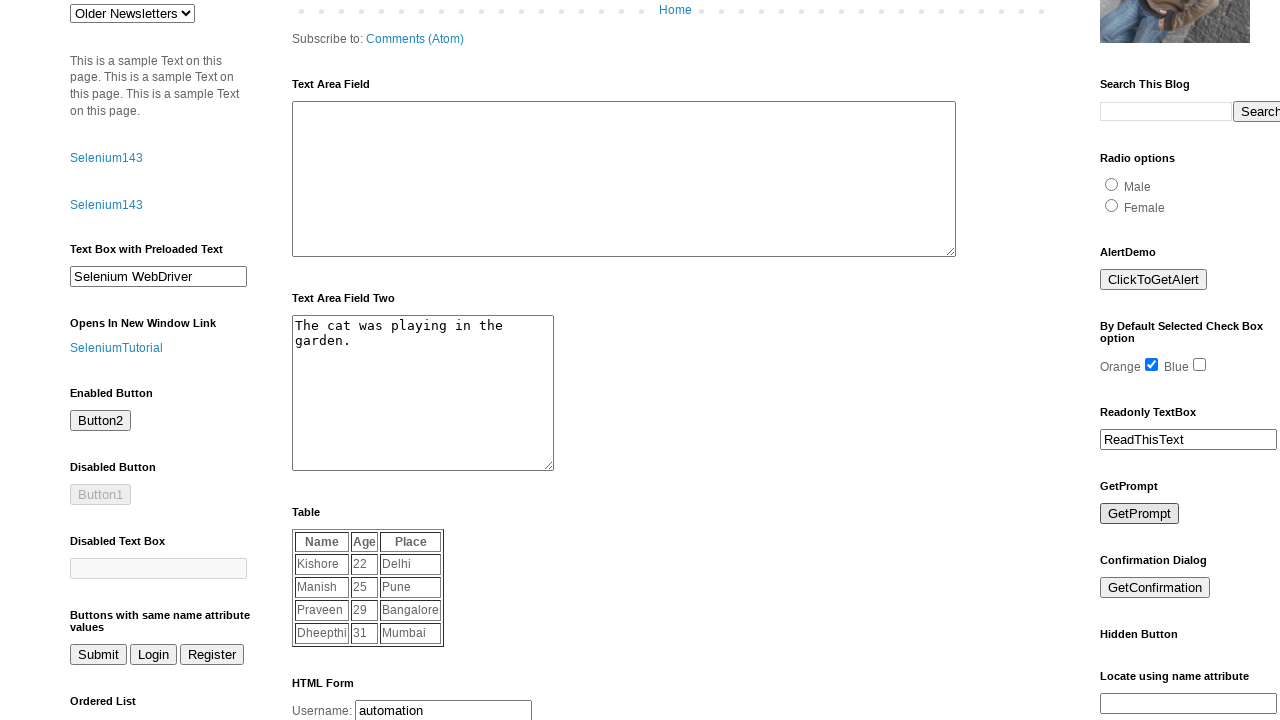

Clicked prompt button again to trigger dialog at (1140, 514) on #prompt
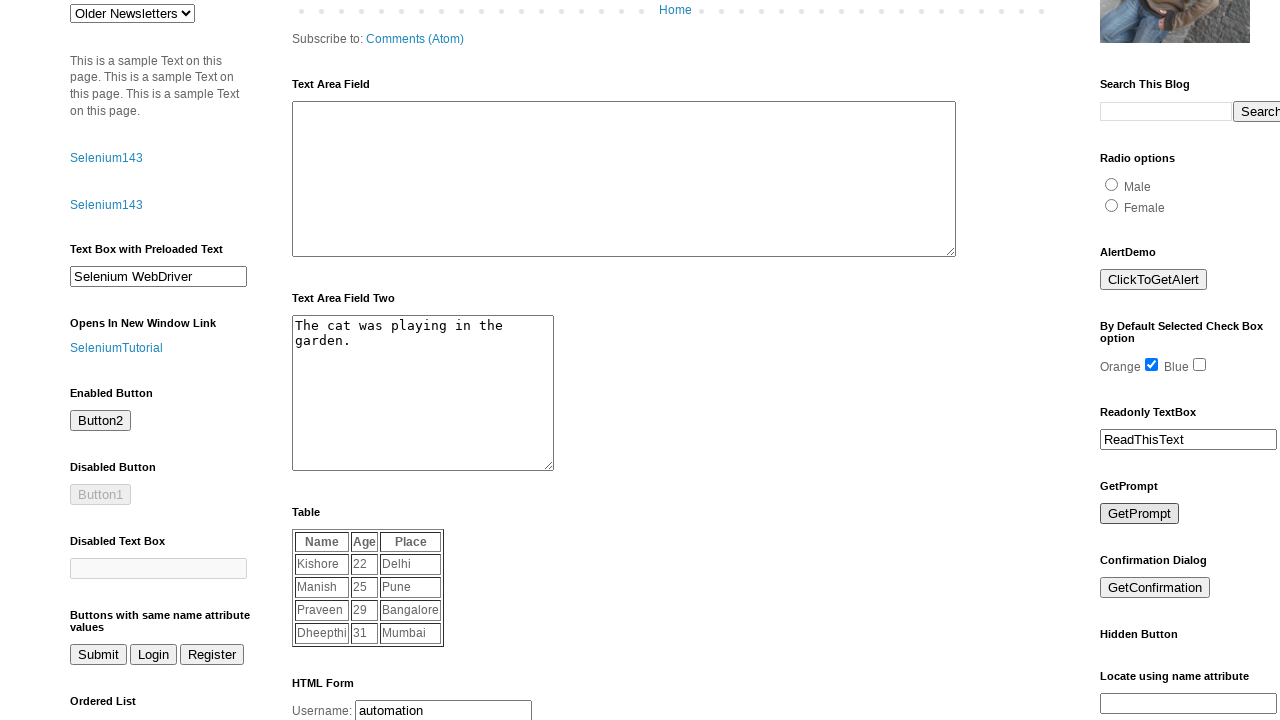

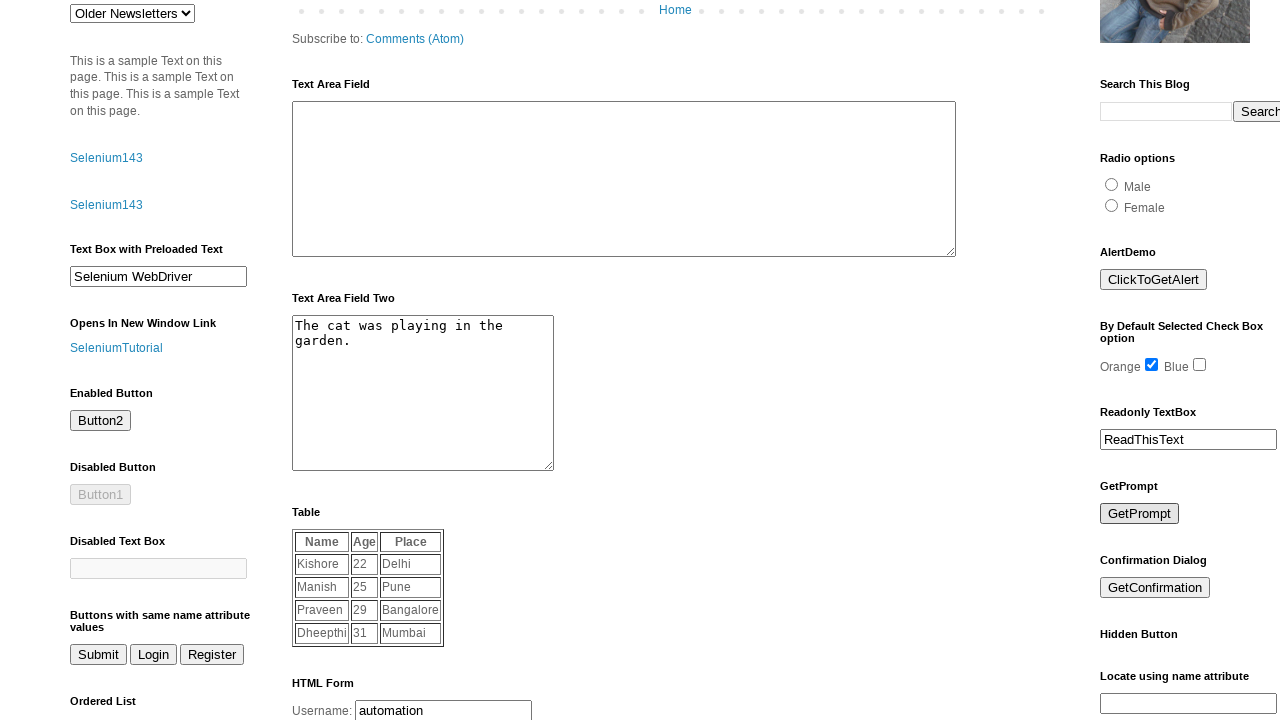